Tests iframe handling by clicking on an iframe tab and switching to the frame context on a demo site

Starting URL: https://www.globalsqa.com/demo-site/frames-and-windows/

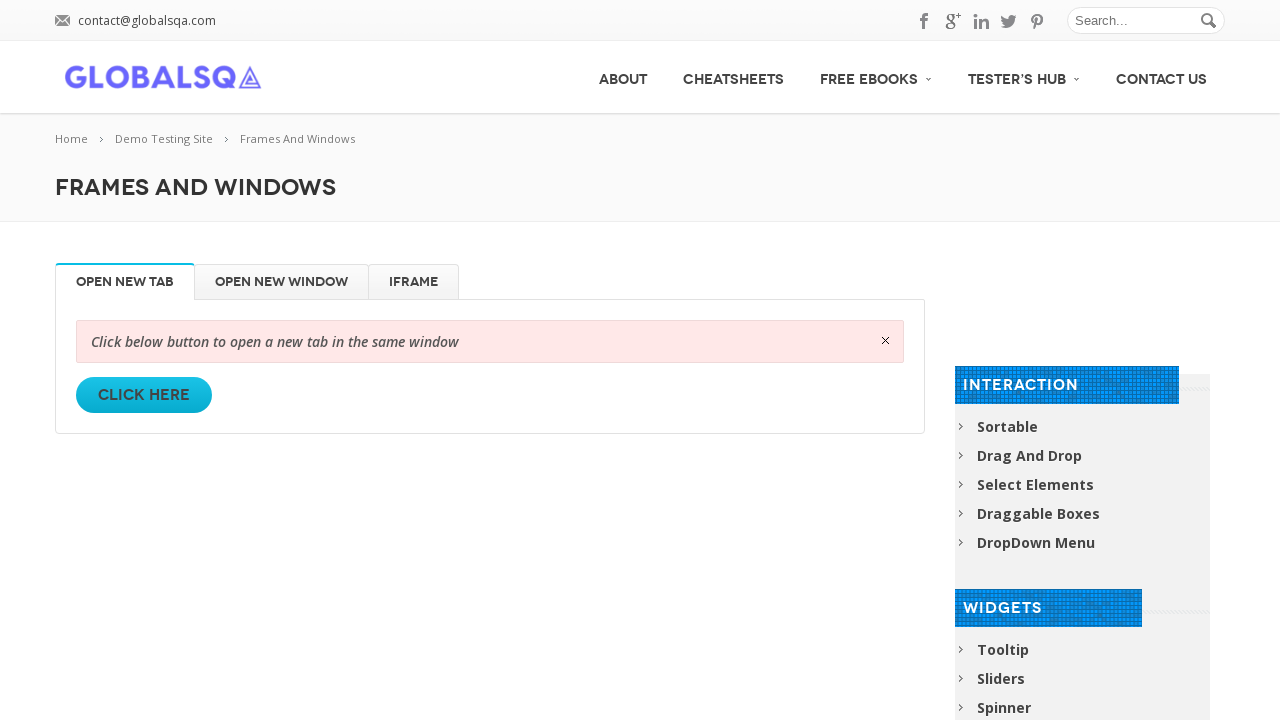

Clicked on the iFrame tab element at (414, 282) on #iFrame
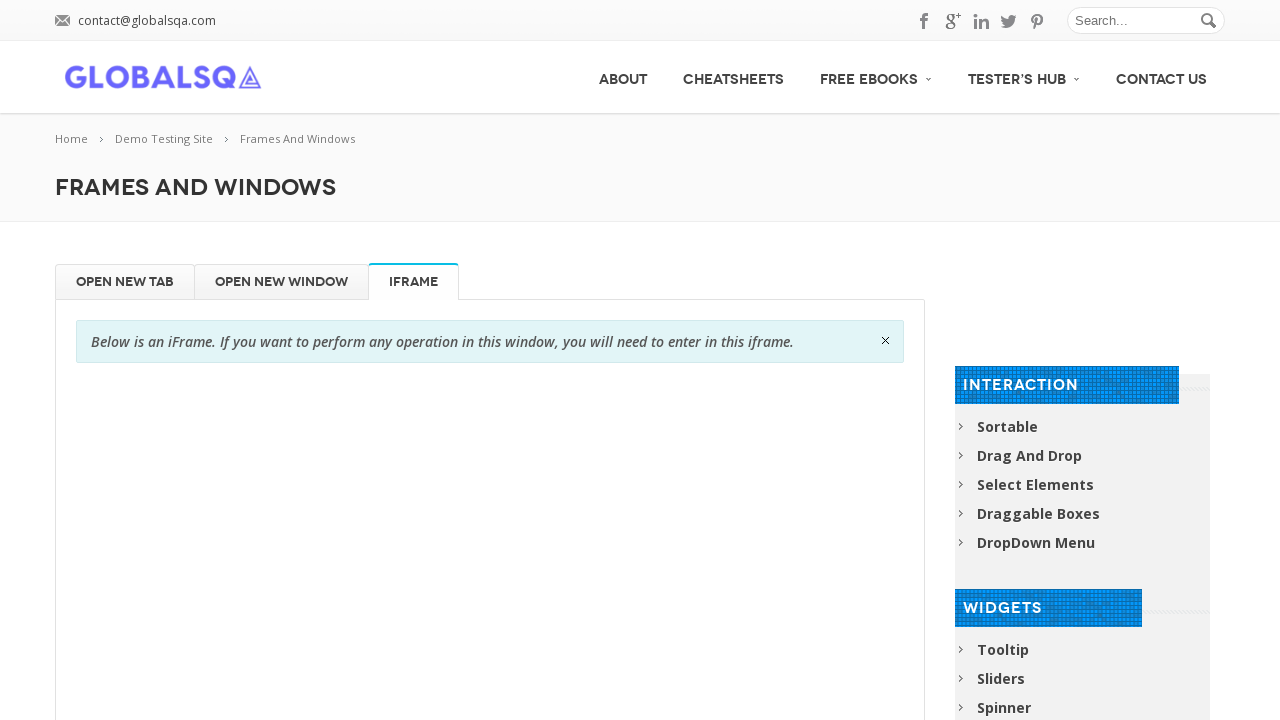

Located the first iframe on the page
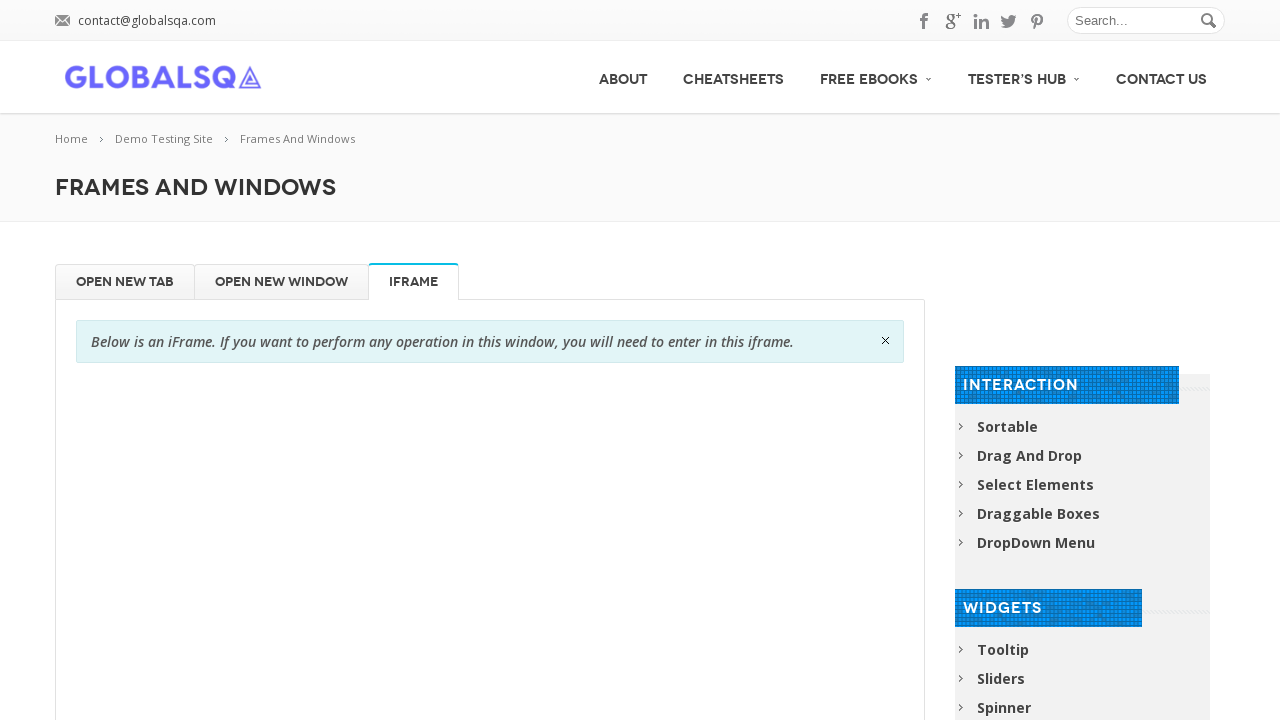

Frame body content loaded and ready
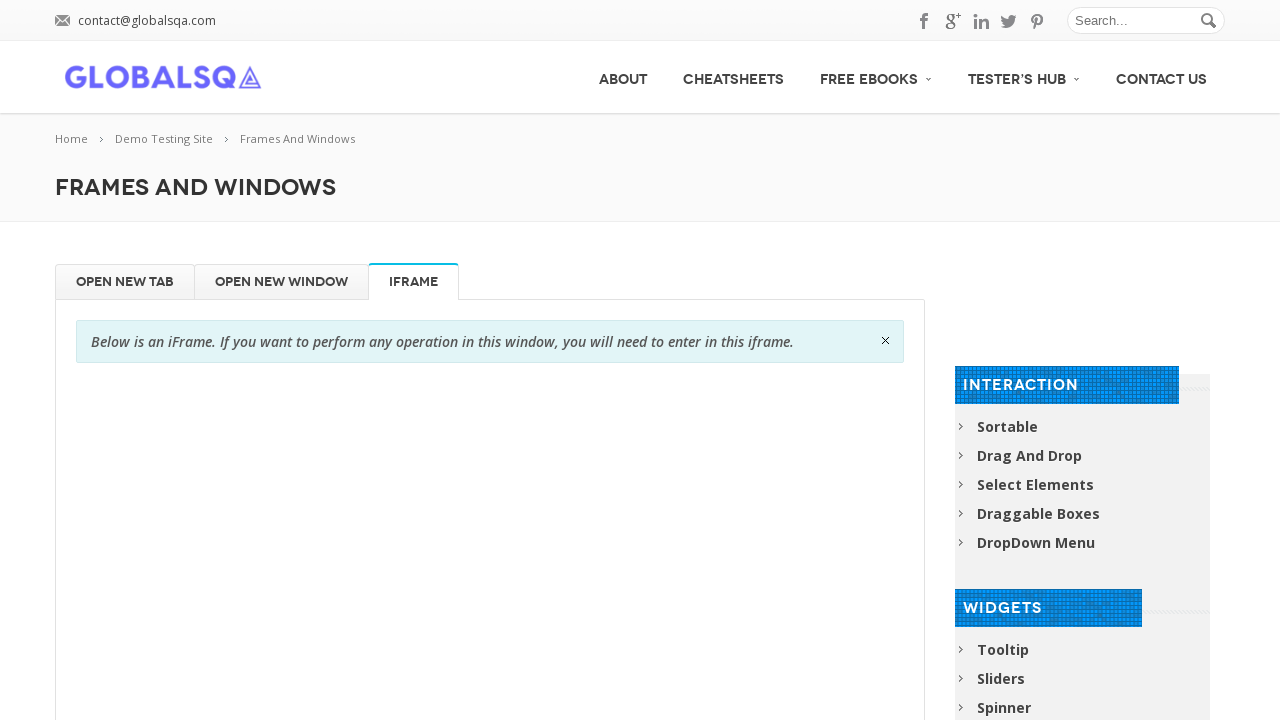

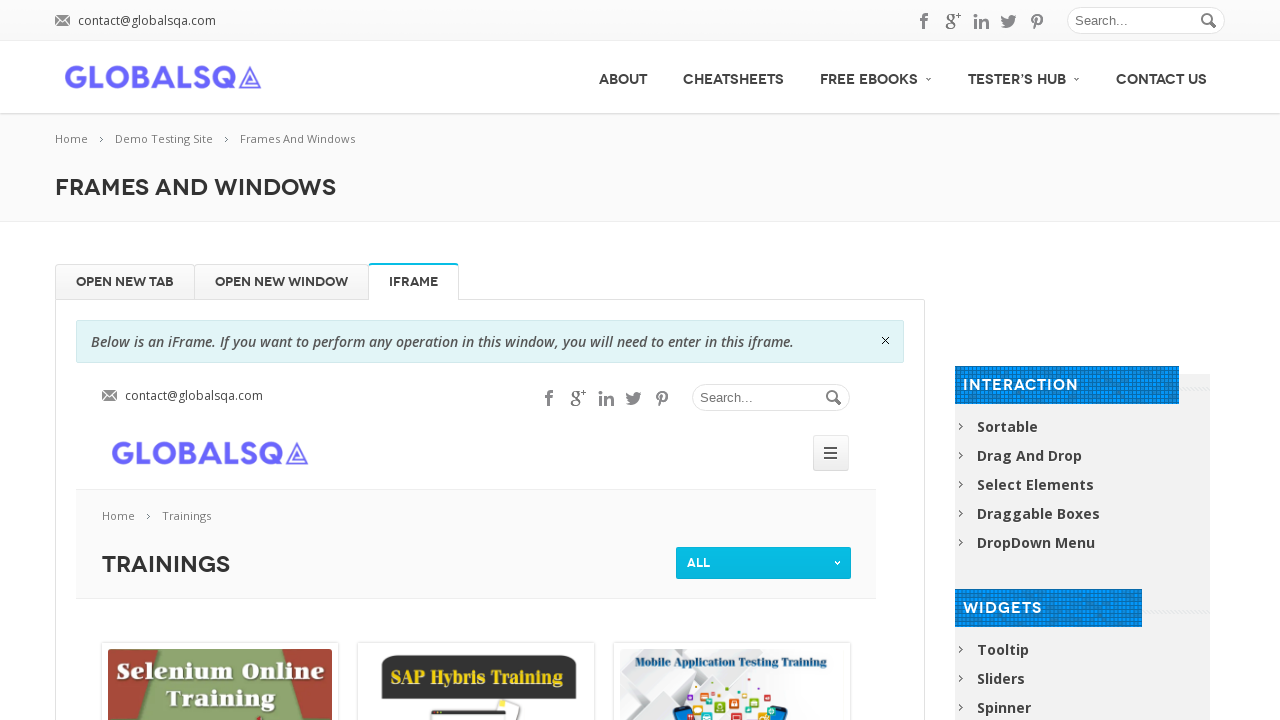